Opens the OrangeHRM demo website homepage and waits for it to load.

Starting URL: https://opensource-demo.orangehrmlive.com/

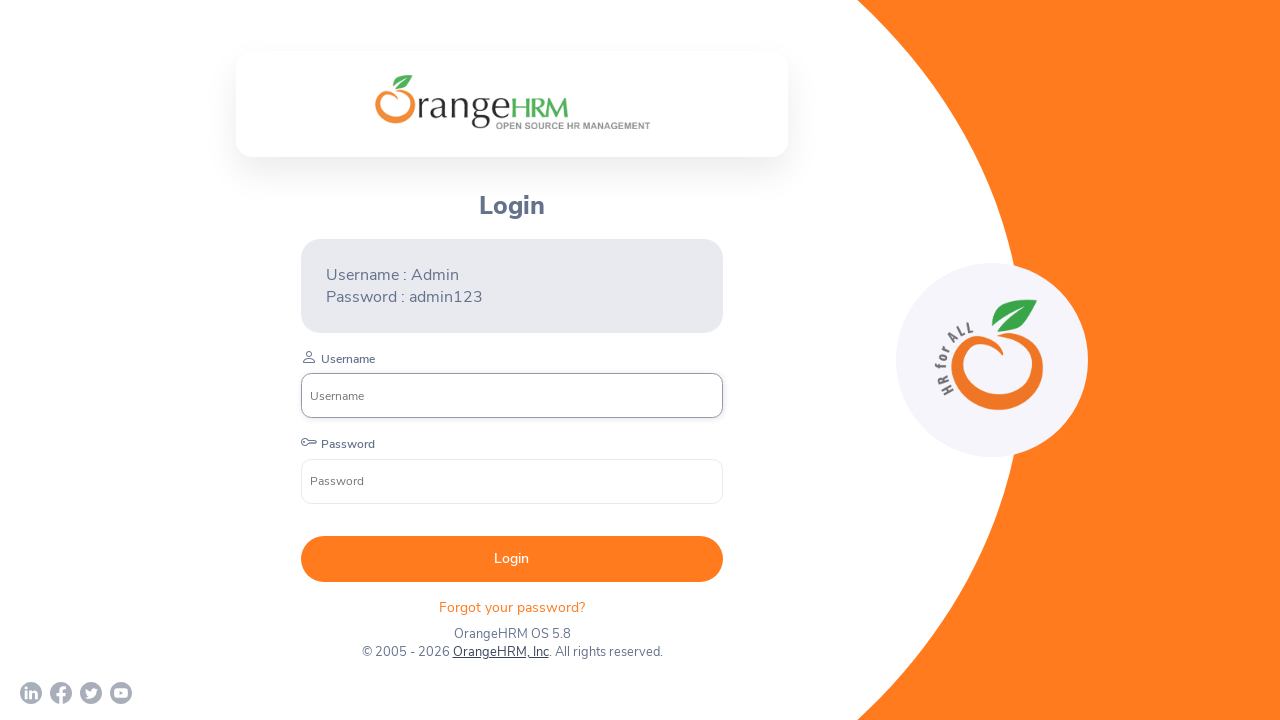

OrangeHRM homepage loaded and DOM content is ready
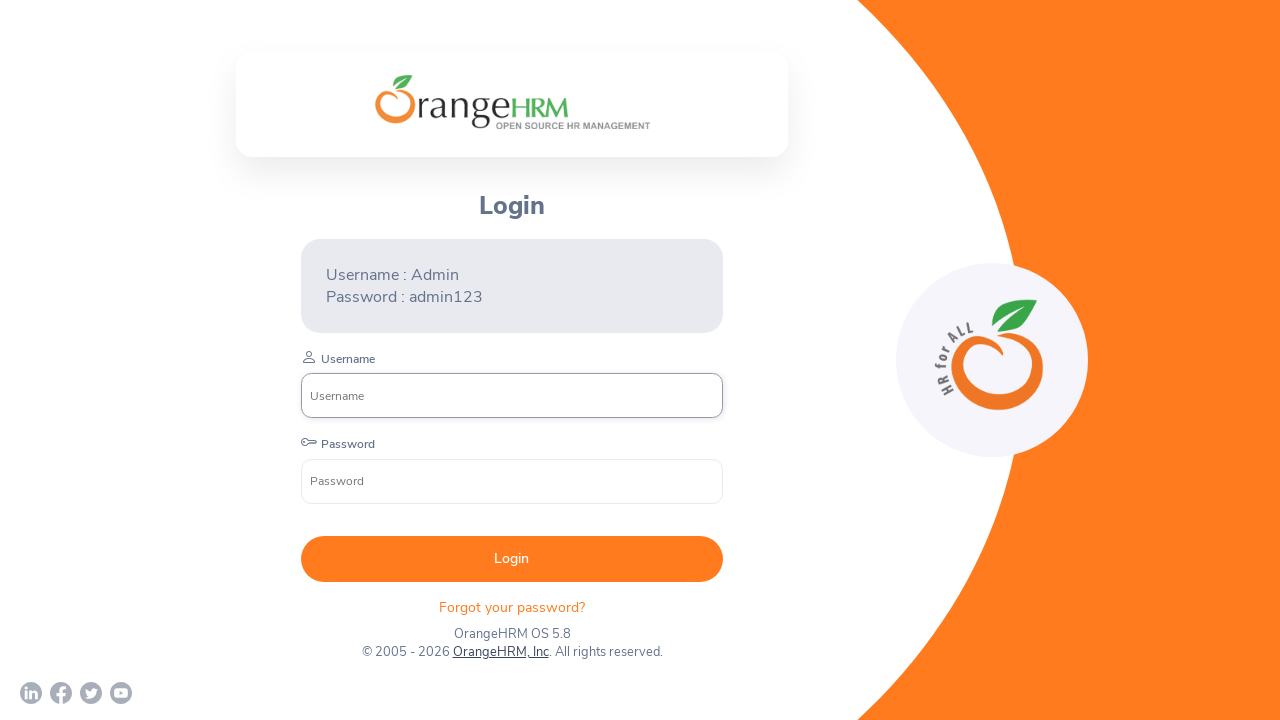

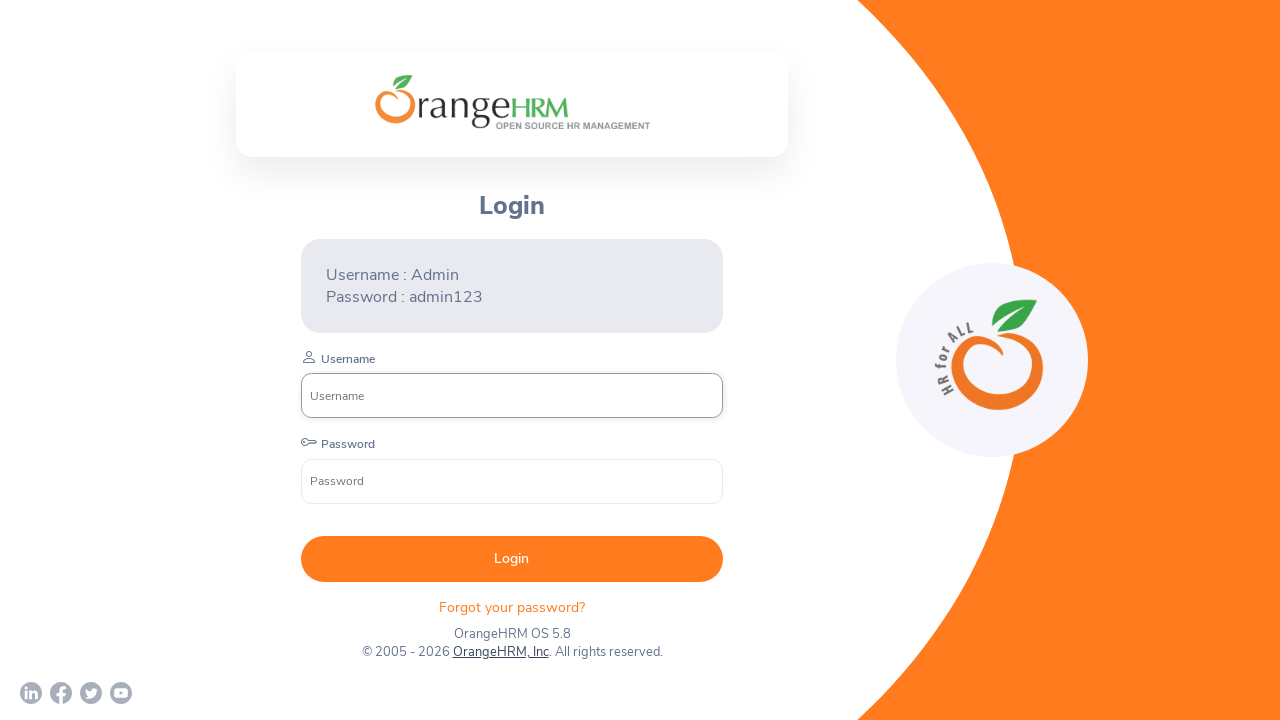